Tests checkbox functionality by ensuring both checkboxes are selected if they aren't already

Starting URL: https://the-internet.herokuapp.com/checkboxes

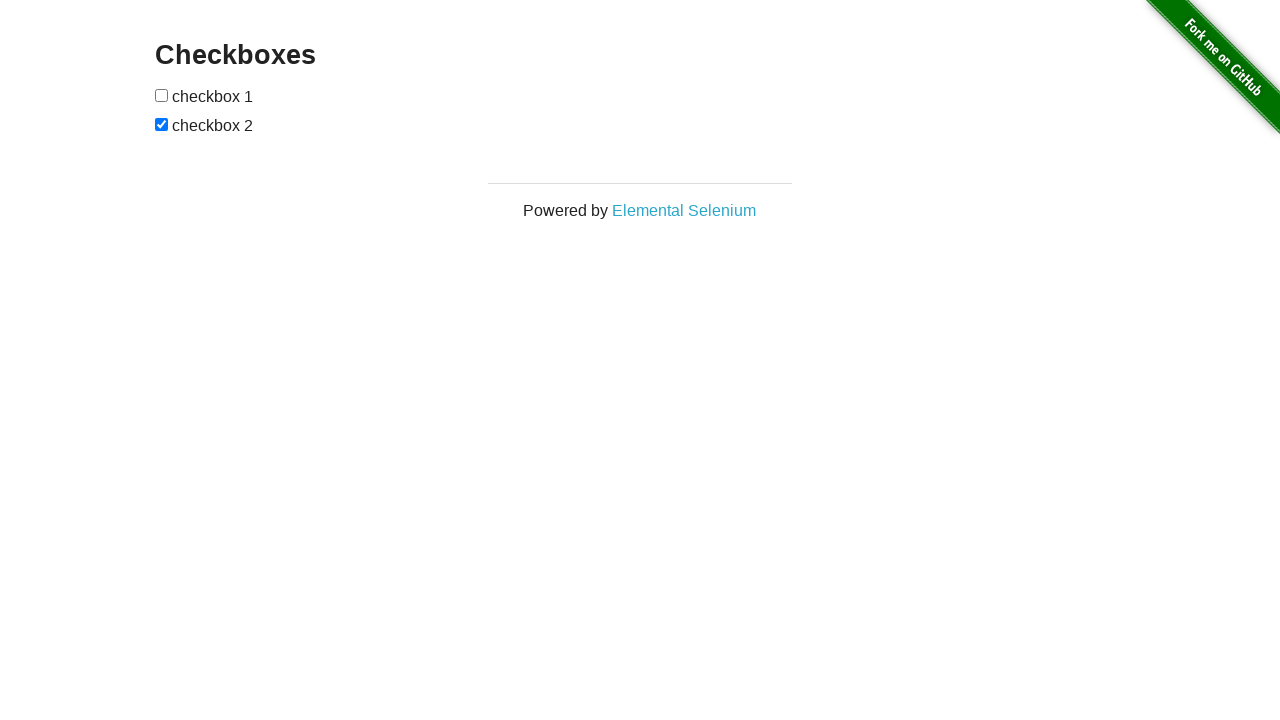

Located first checkbox element
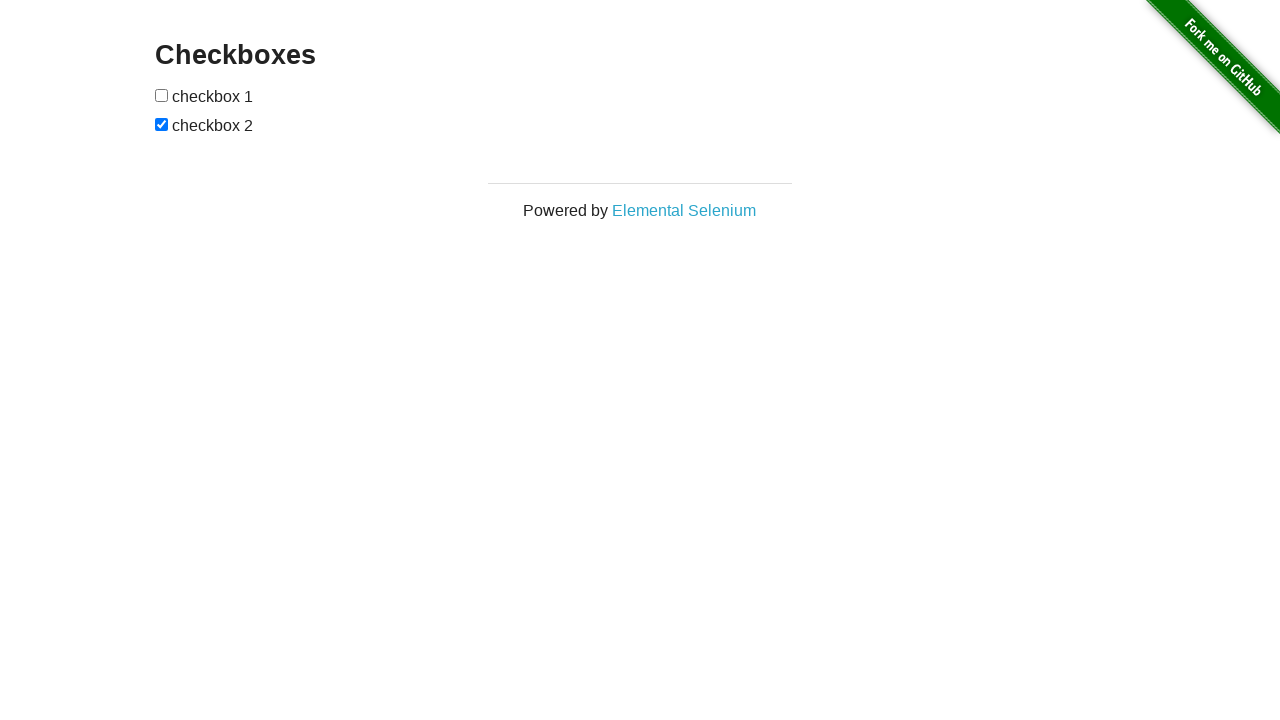

Located second checkbox element
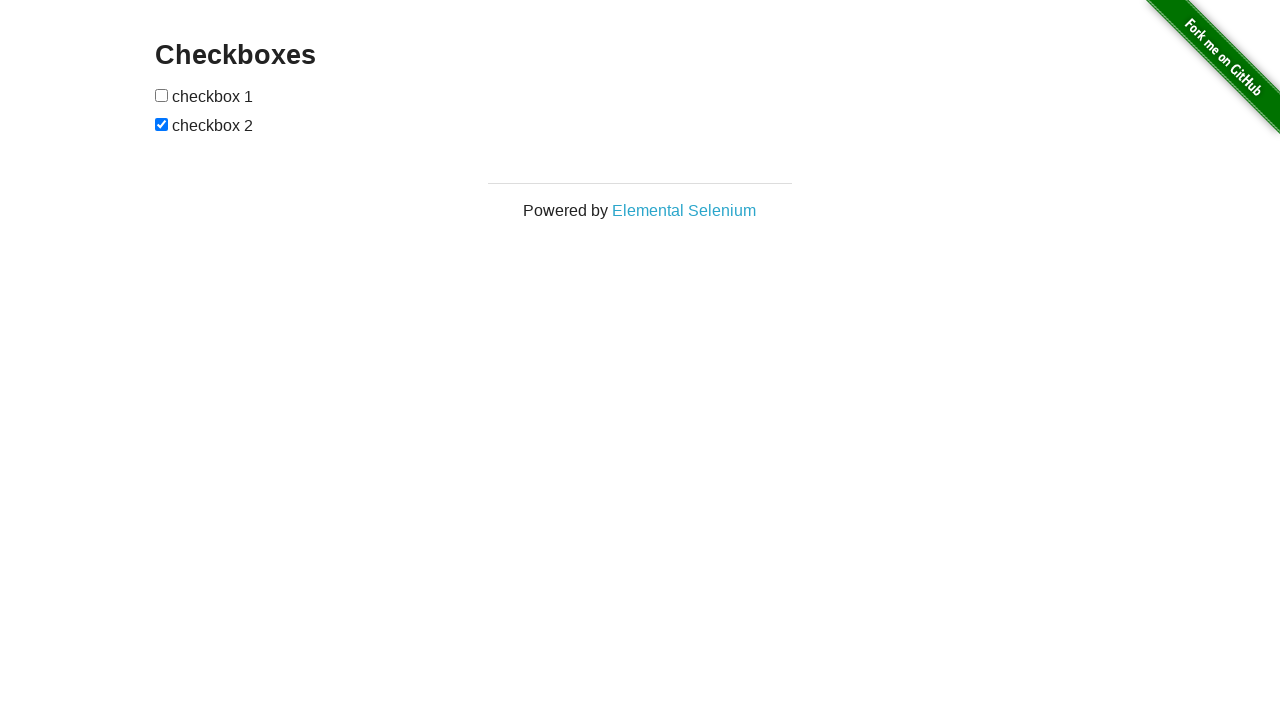

First checkbox was not checked, clicked to select it at (162, 95) on xpath=(//*[@type='checkbox'])[1]
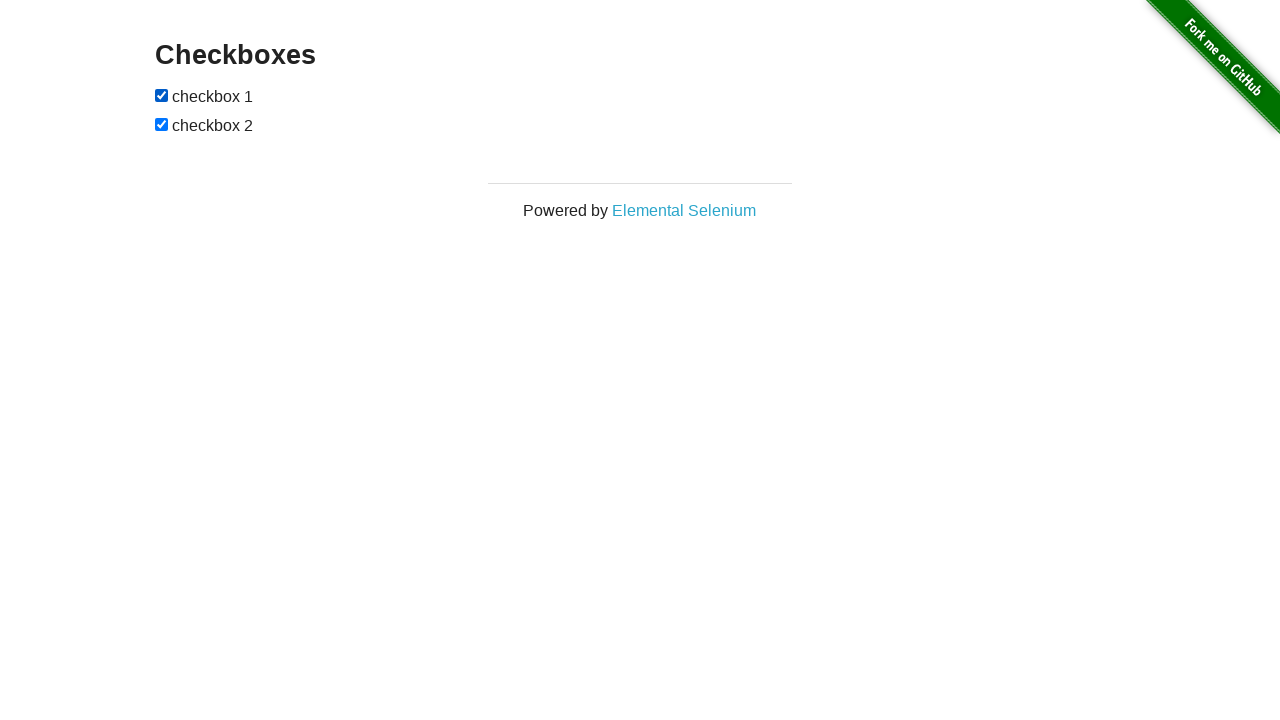

Second checkbox was already checked
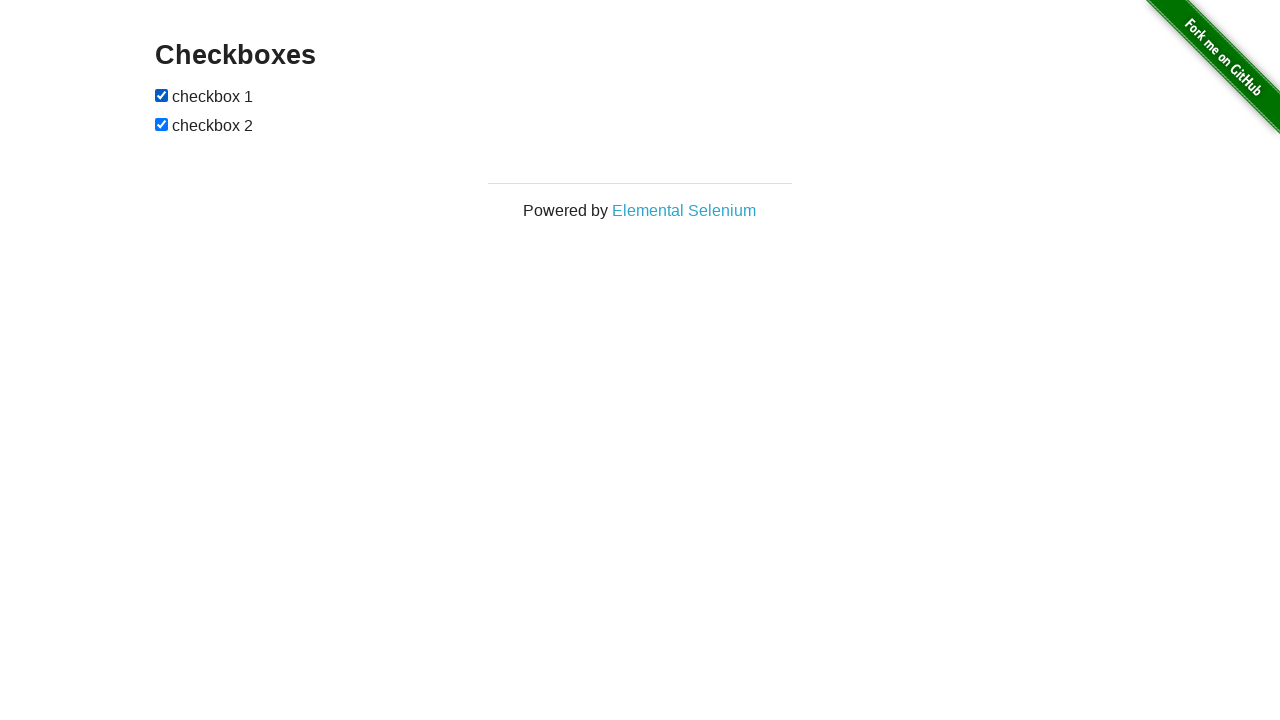

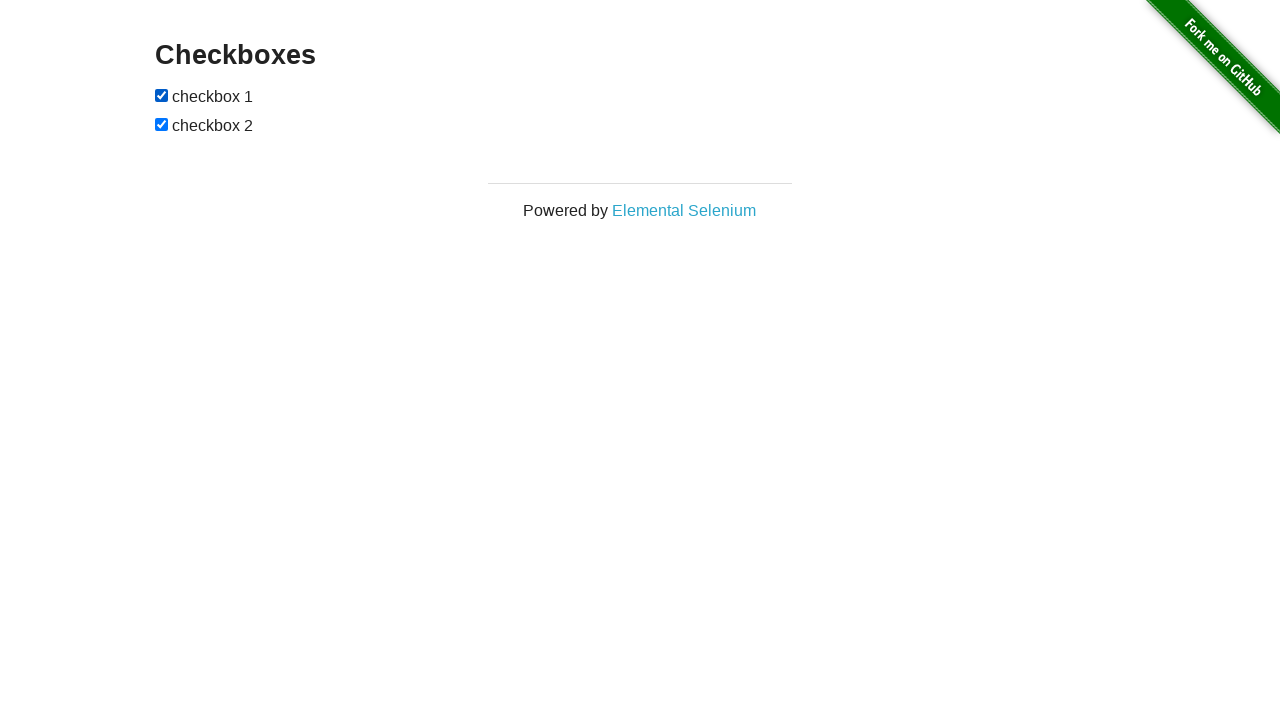